Tests that the Clear completed button displays correctly when items are completed

Starting URL: https://demo.playwright.dev/todomvc

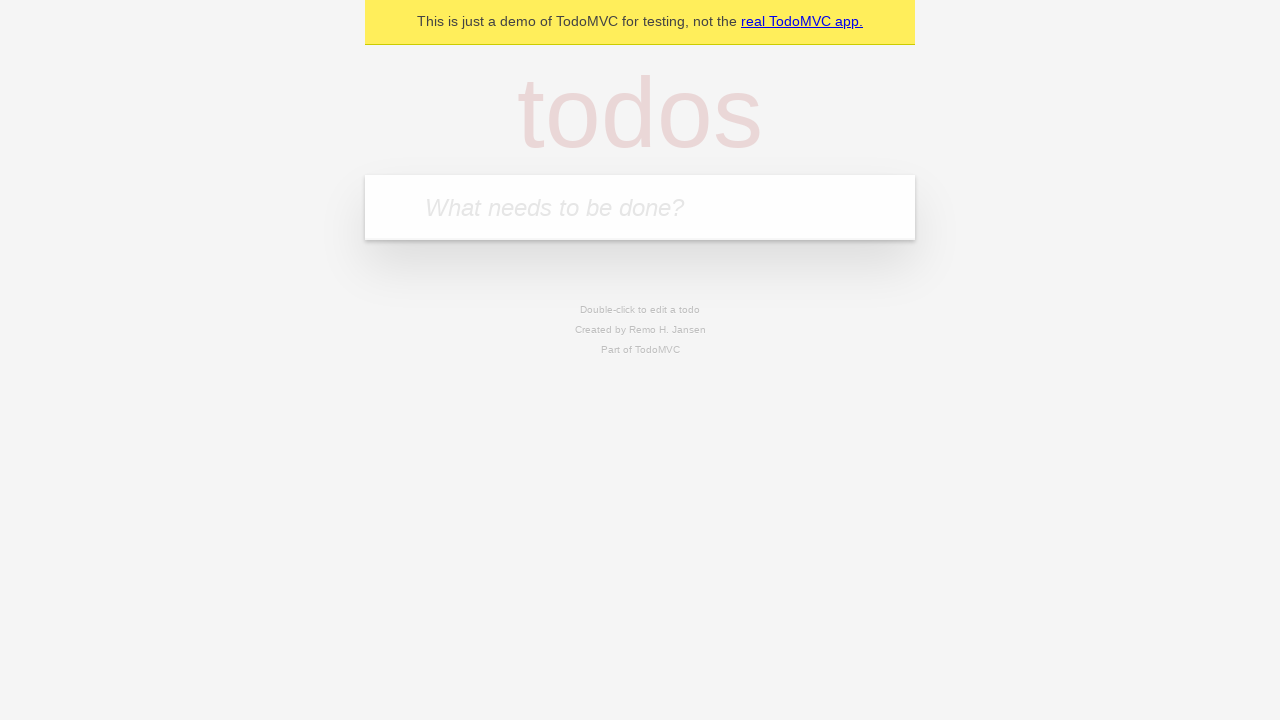

Filled todo input with 'buy some cheese' on internal:attr=[placeholder="What needs to be done?"i]
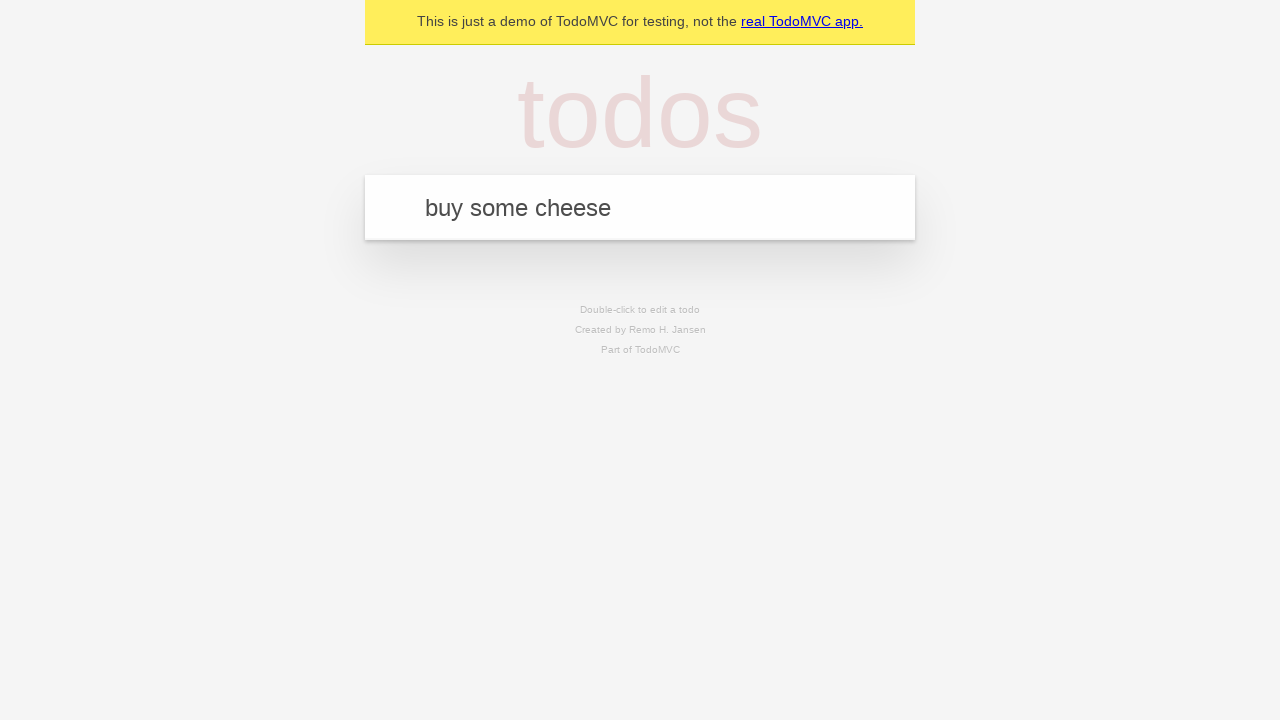

Pressed Enter to add todo 'buy some cheese' on internal:attr=[placeholder="What needs to be done?"i]
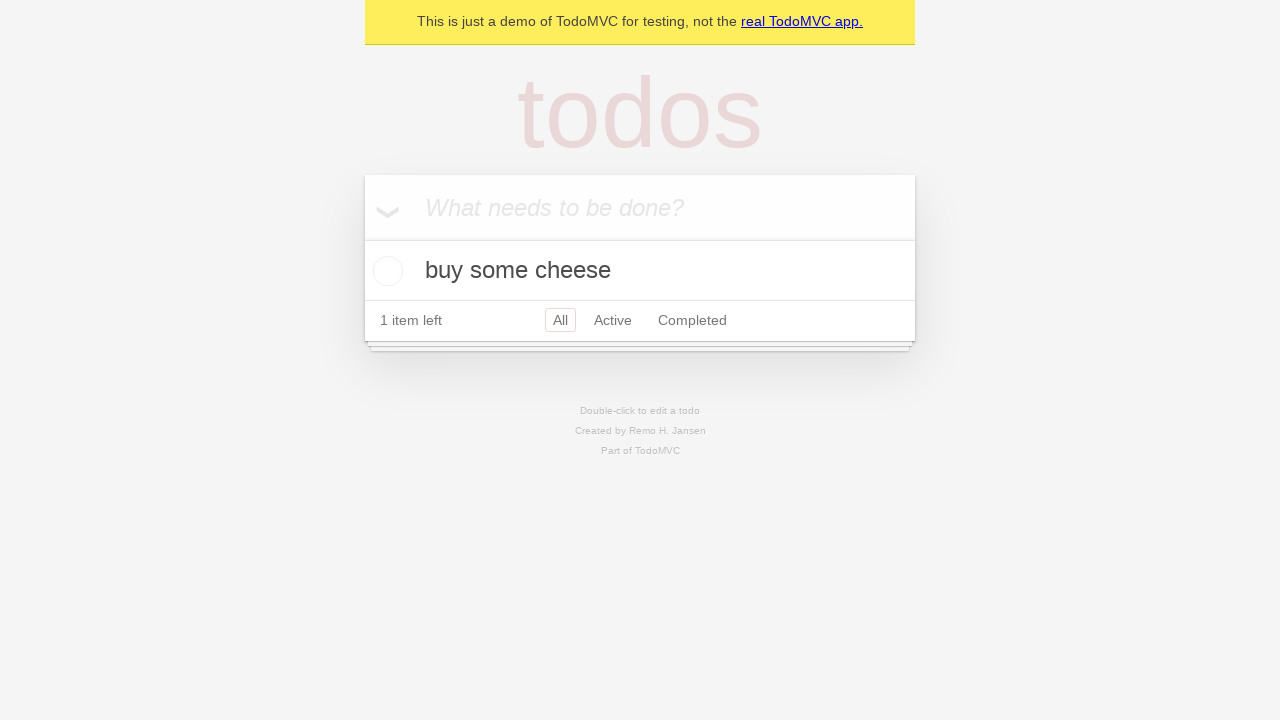

Filled todo input with 'feed the cat' on internal:attr=[placeholder="What needs to be done?"i]
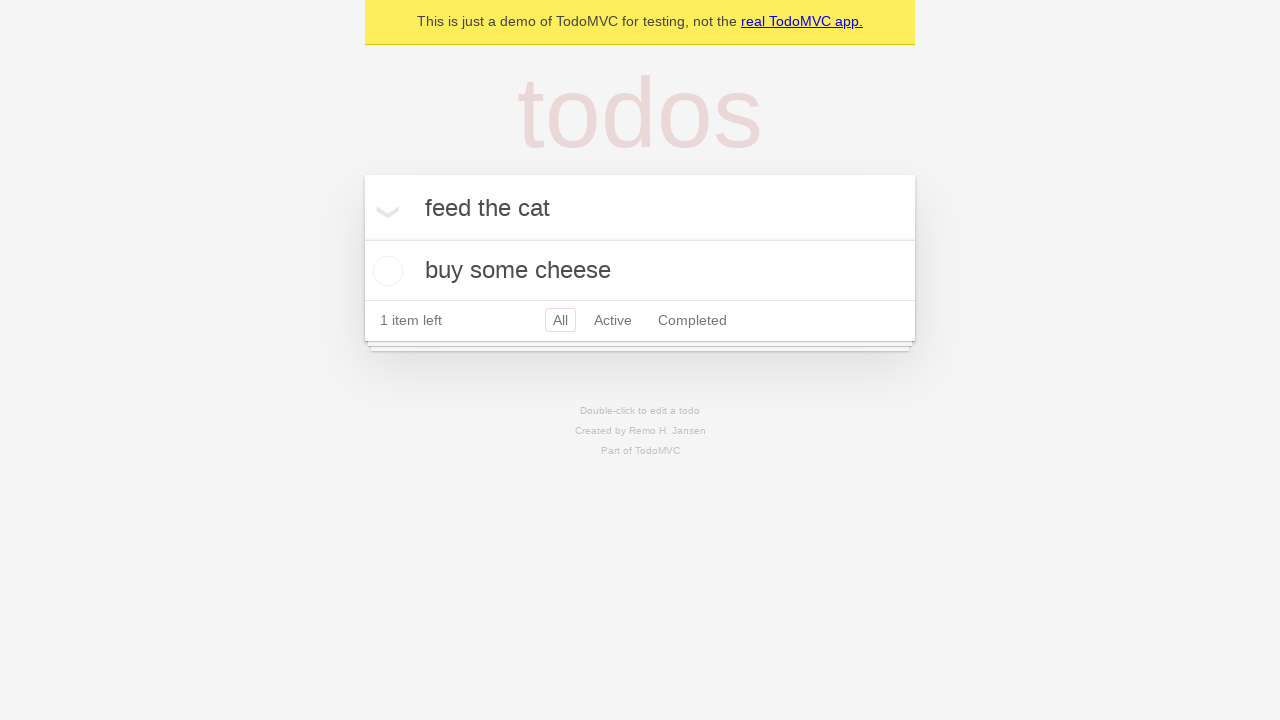

Pressed Enter to add todo 'feed the cat' on internal:attr=[placeholder="What needs to be done?"i]
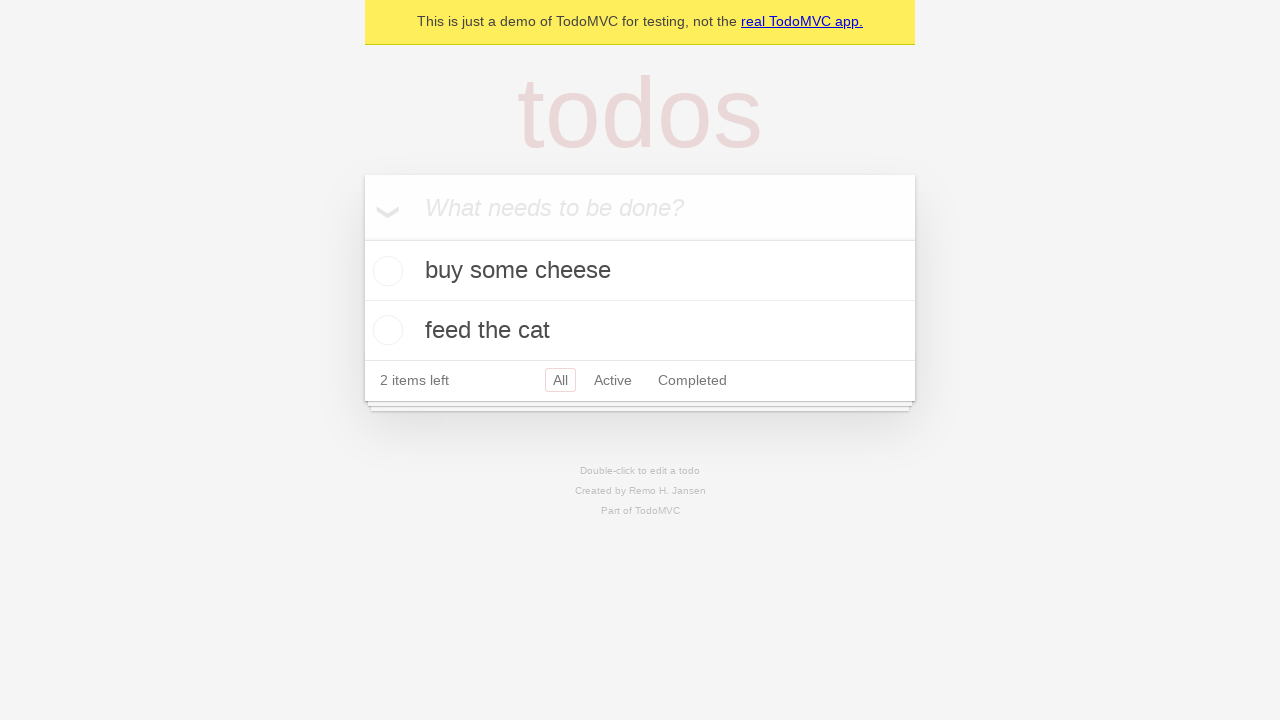

Filled todo input with 'book a doctors appointment' on internal:attr=[placeholder="What needs to be done?"i]
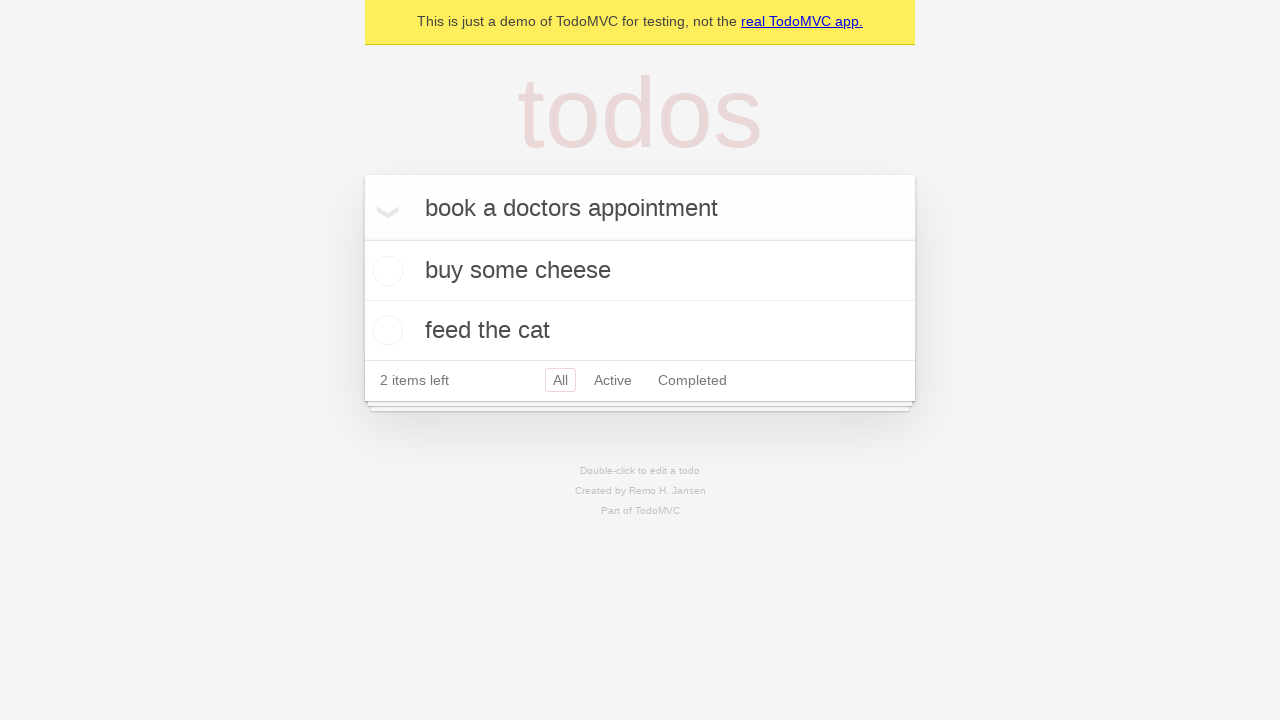

Pressed Enter to add todo 'book a doctors appointment' on internal:attr=[placeholder="What needs to be done?"i]
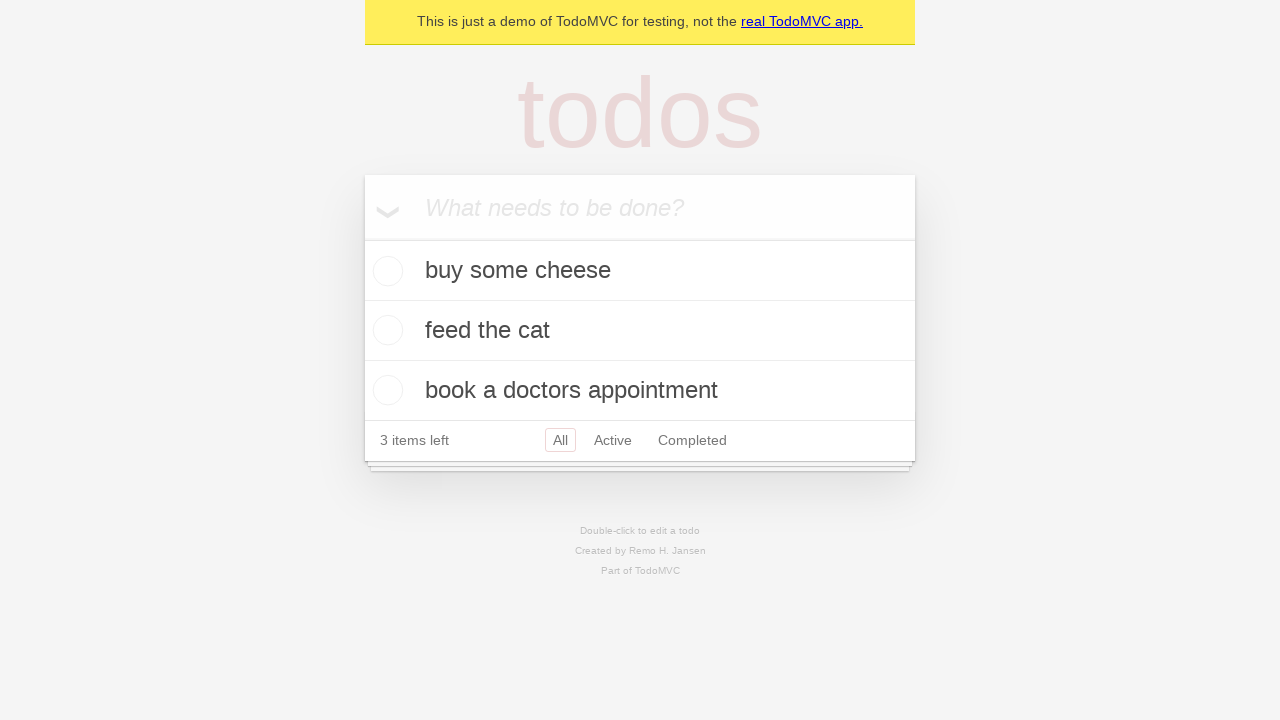

Waited for all 3 todo items to load
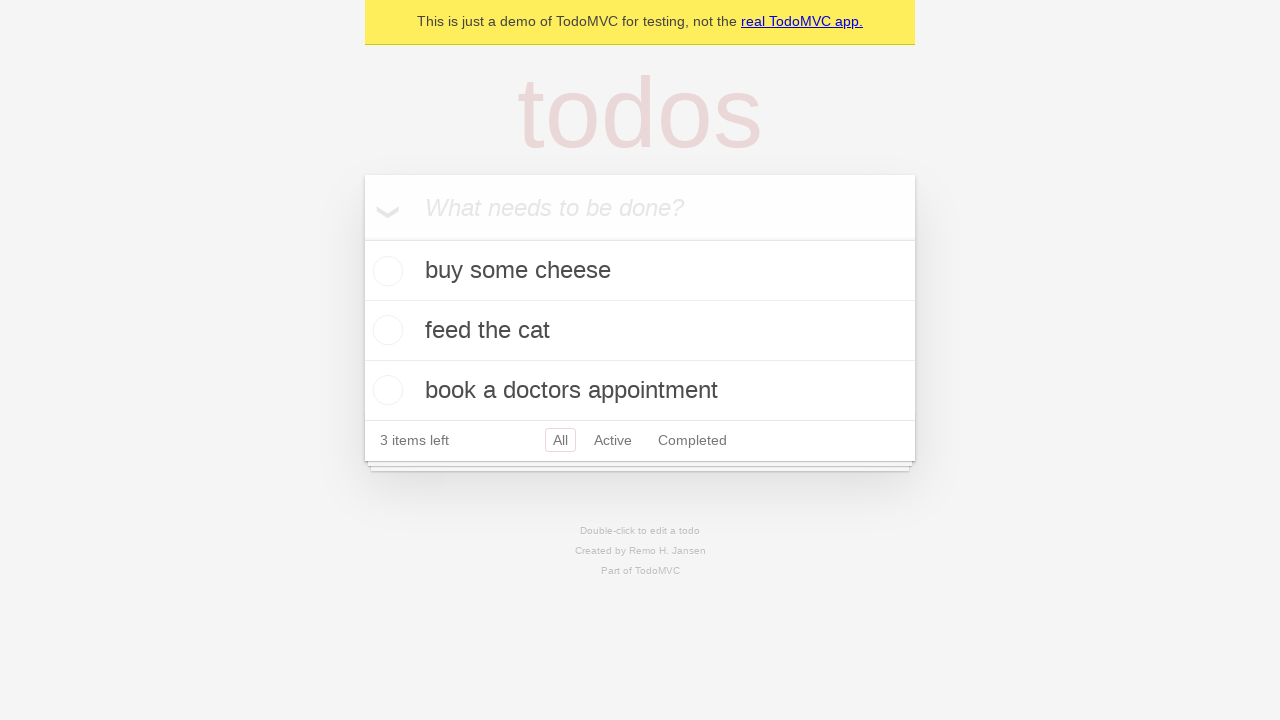

Checked the first todo item as completed at (385, 271) on .todo-list li .toggle >> nth=0
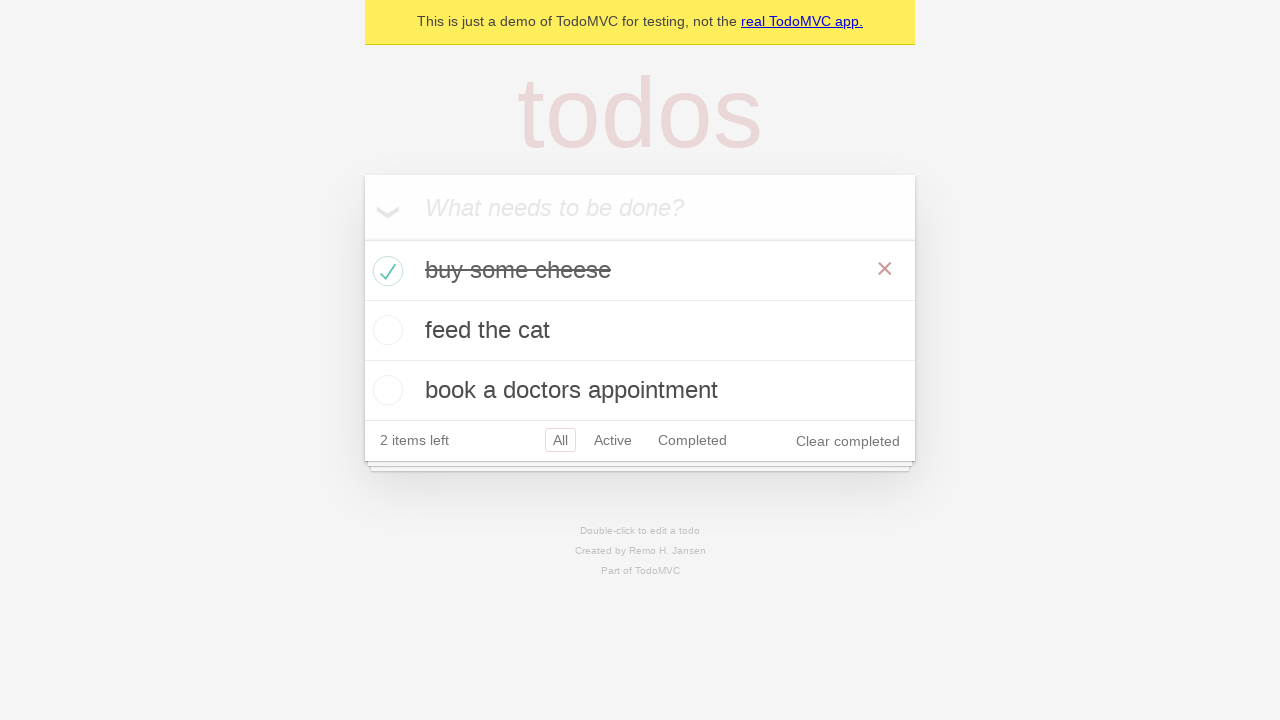

Clear completed button appeared after marking todo as complete
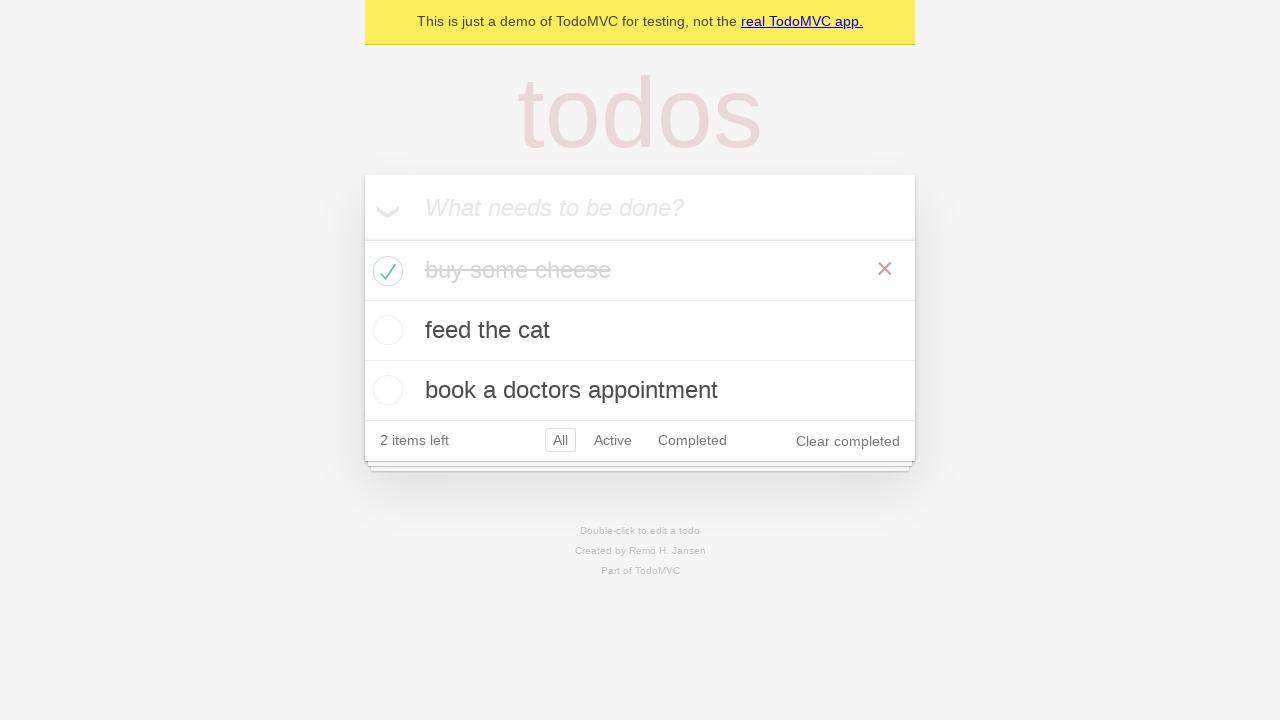

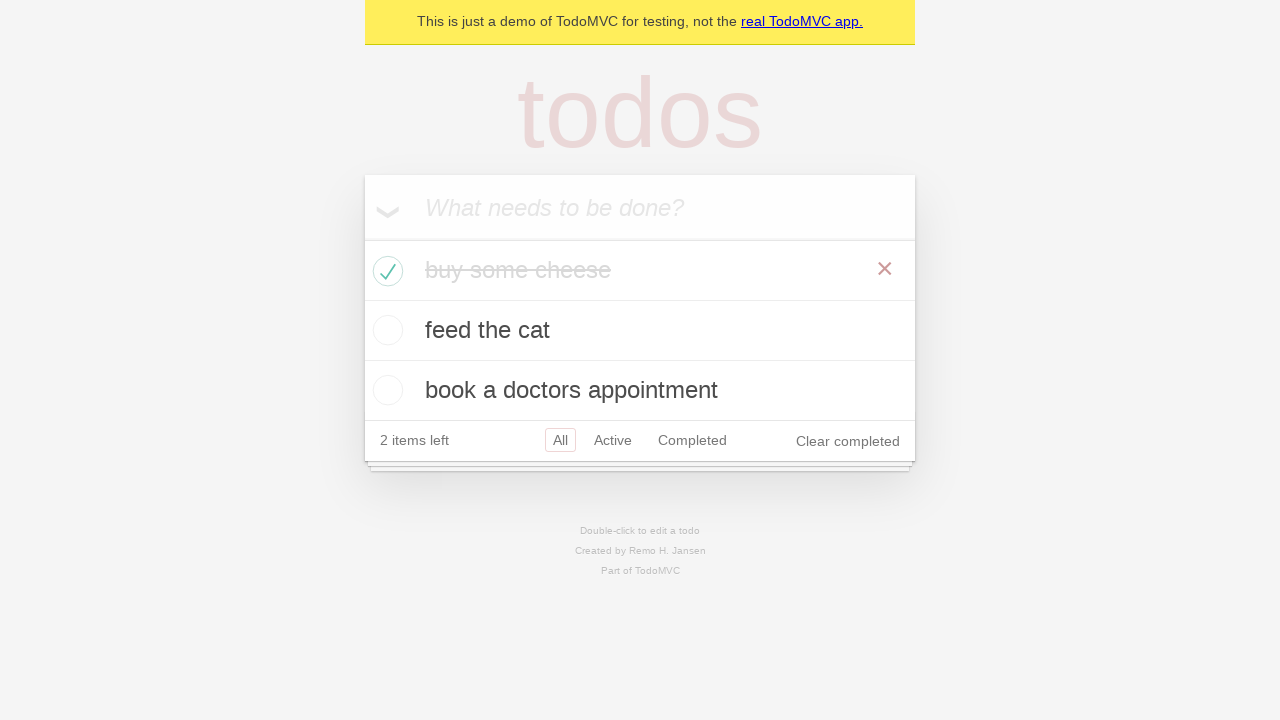